Tests dropdown functionality by selecting options using different methods (index, value, visible text) and verifying dropdown properties

Starting URL: https://the-internet.herokuapp.com/dropdown

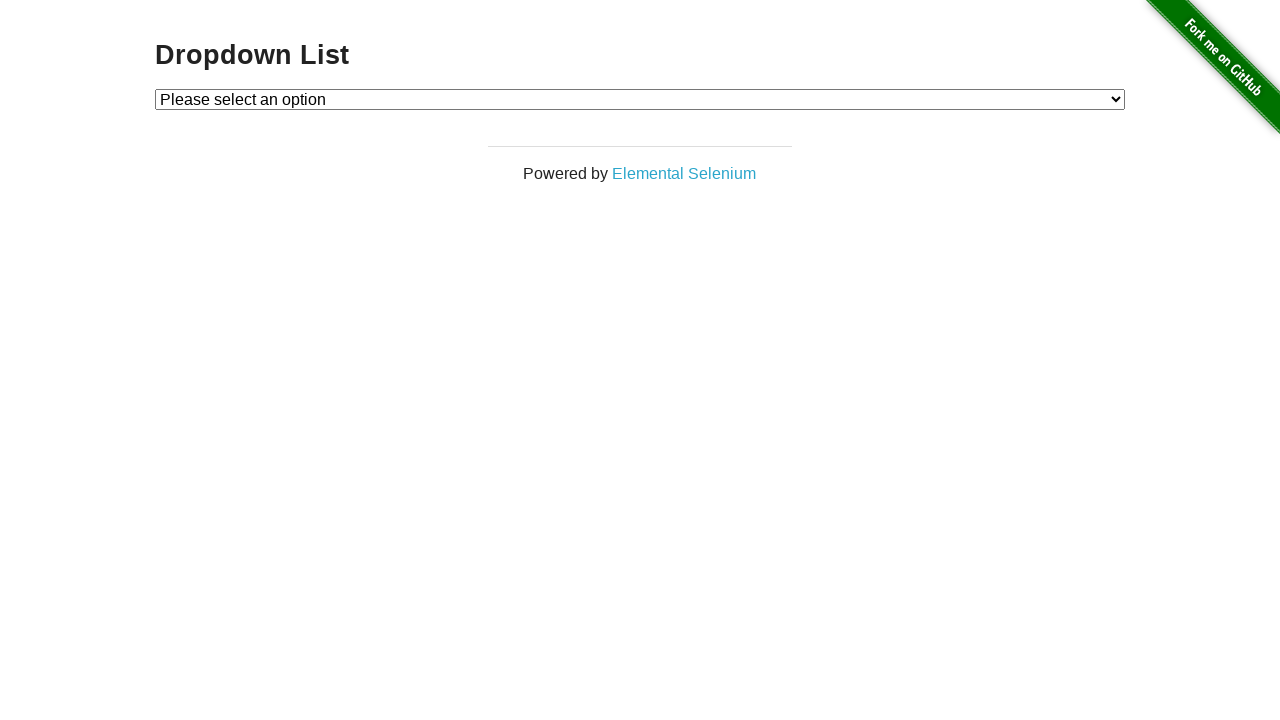

Located the dropdown element with id 'dropdown'
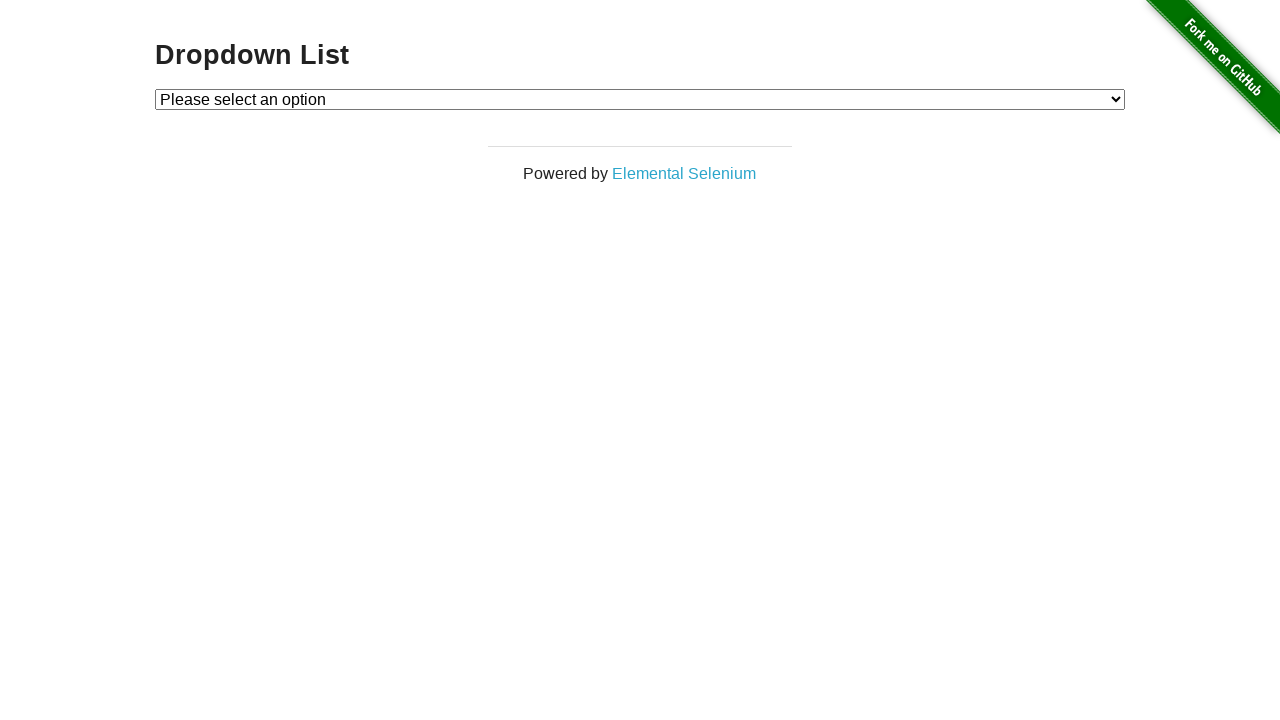

Selected Option 1 using index 1 on #dropdown
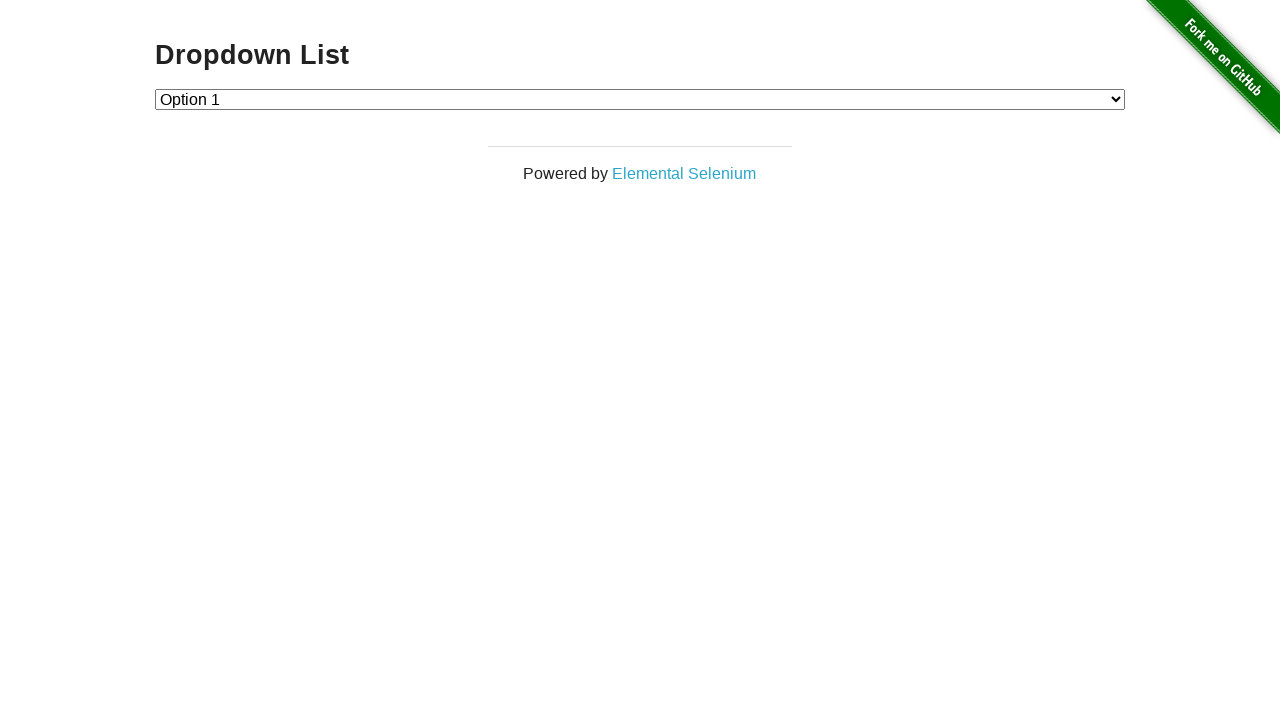

Selected Option 2 using value attribute '2' on #dropdown
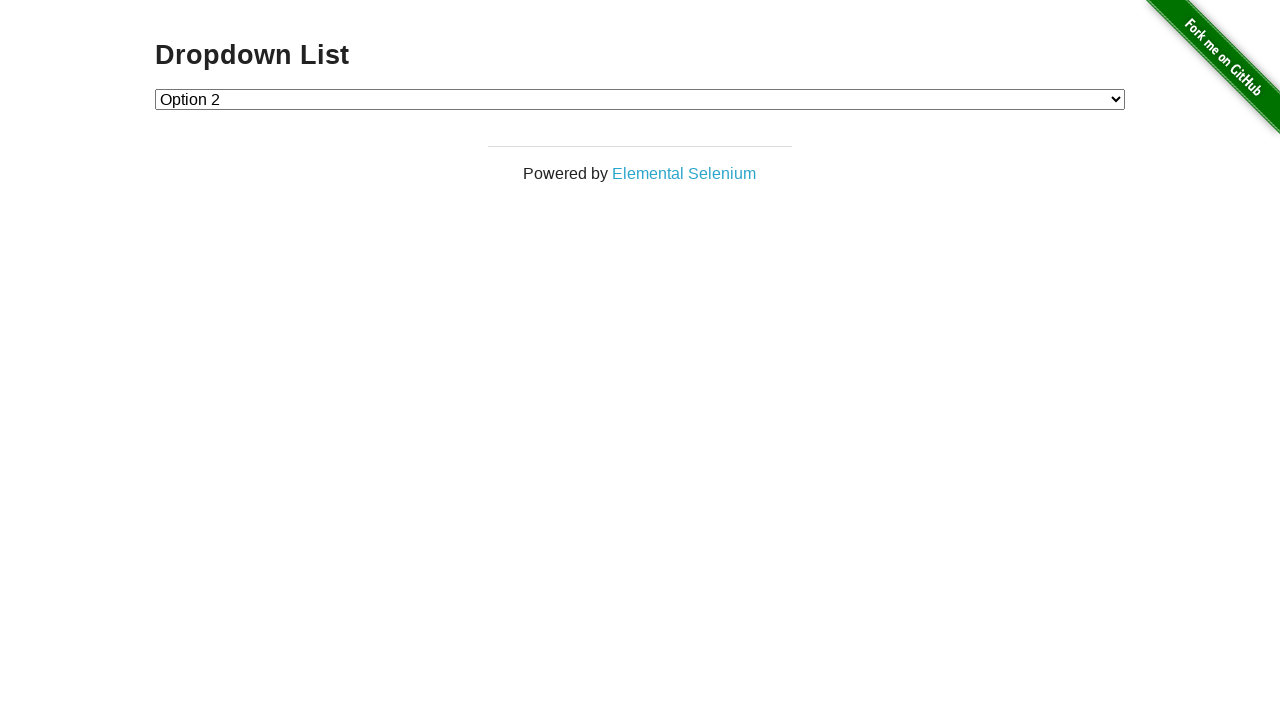

Selected Option 1 using visible text label on #dropdown
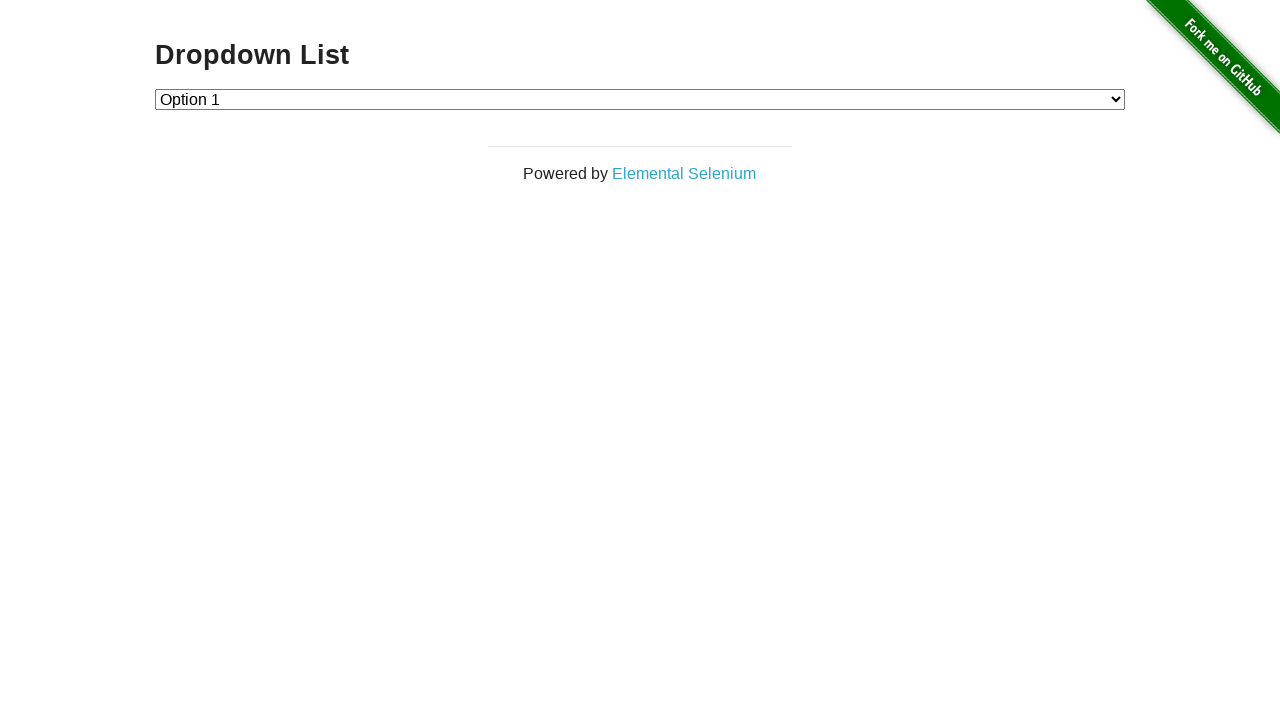

Retrieved all dropdown option elements
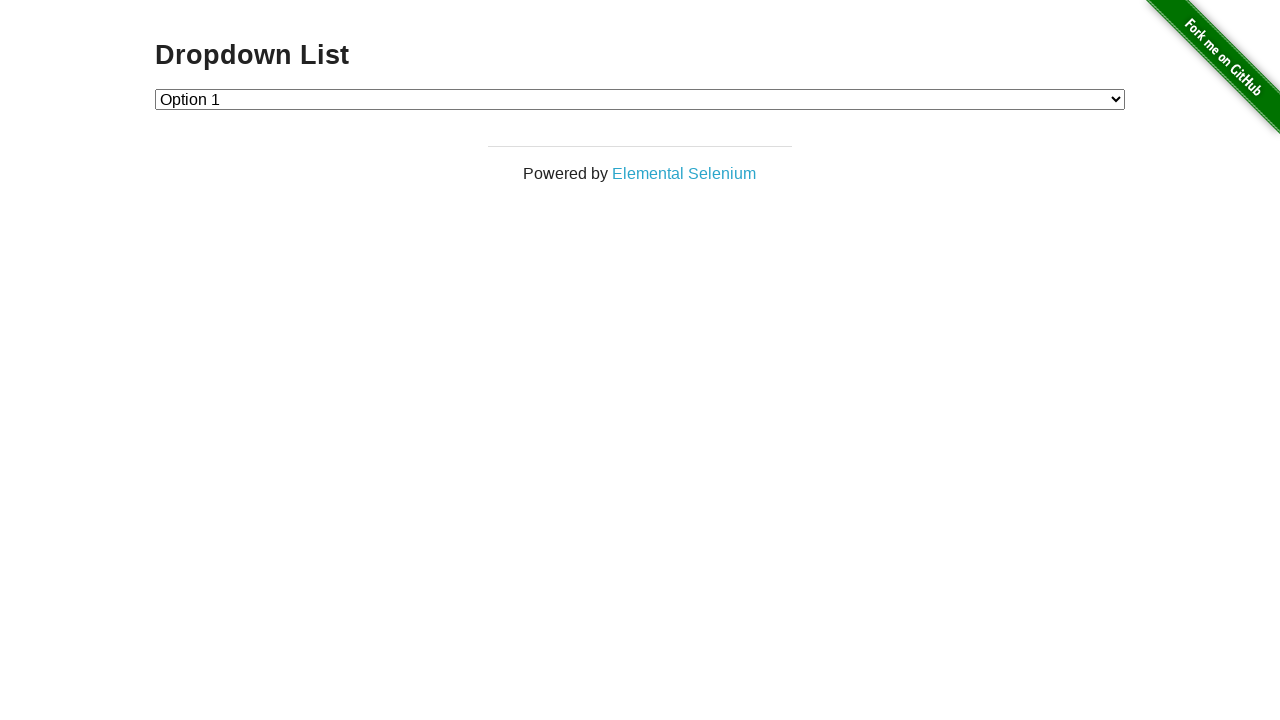

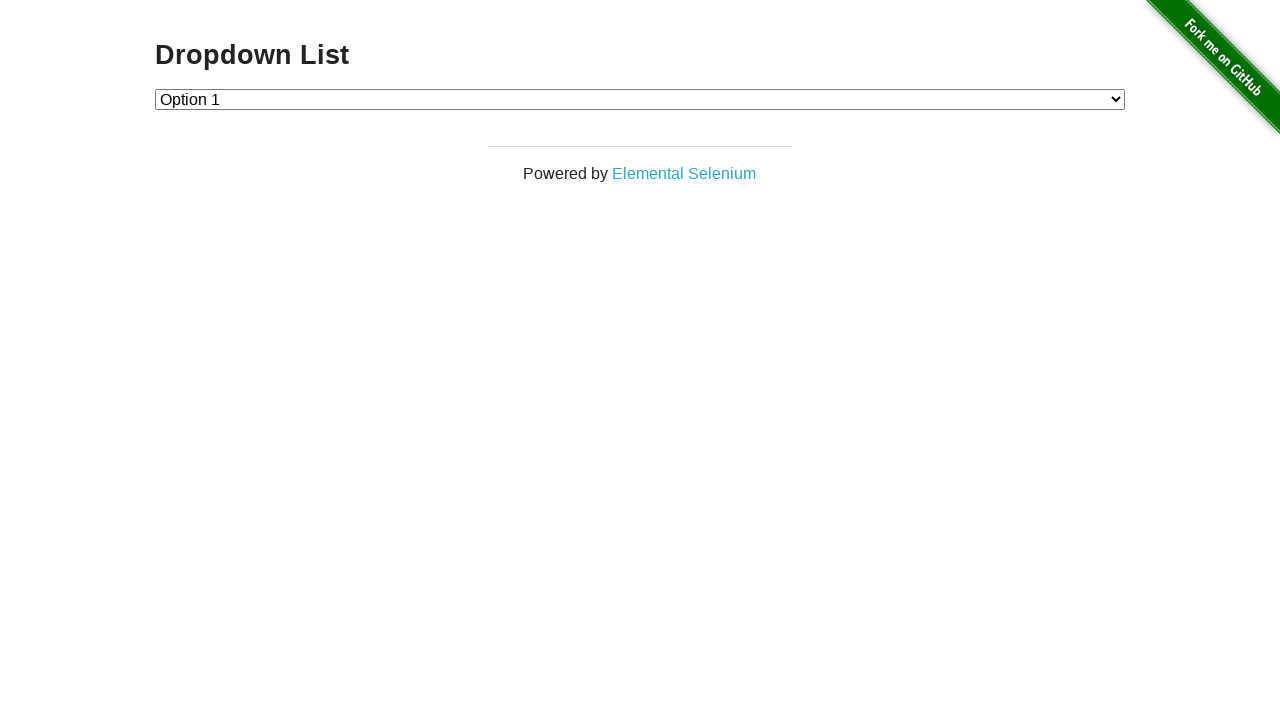